Tests a form on demoqa.com by filling various input fields using different locator strategies and validating element presence

Starting URL: https://demoqa.com/text-box

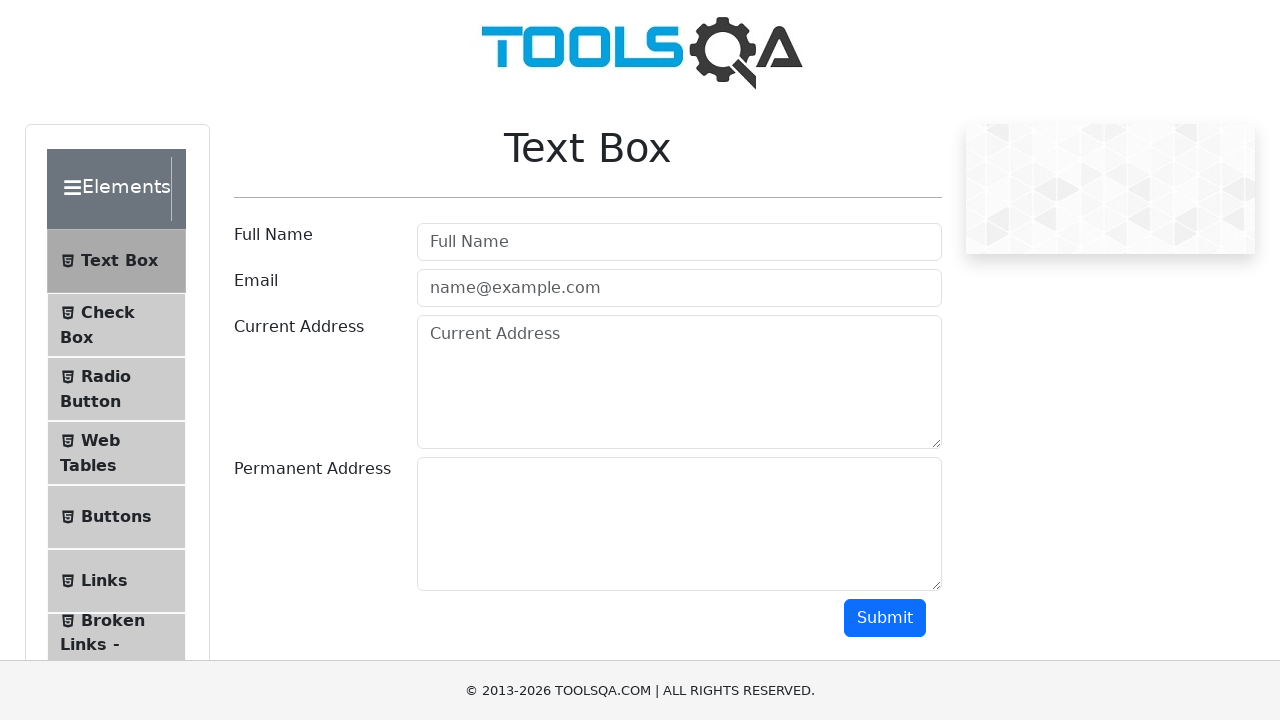

Waited for logo/image element to be displayed
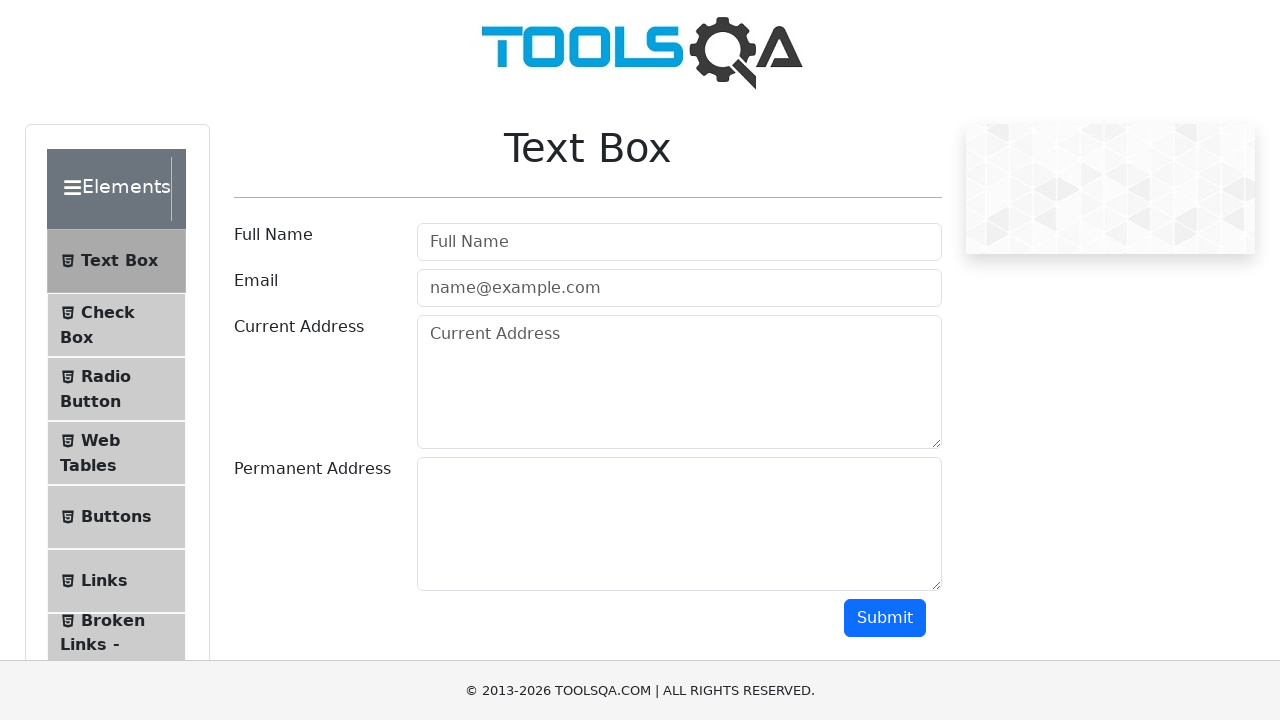

Filled userName field with 'FullName' using ID attribute on //input[@id='userName']
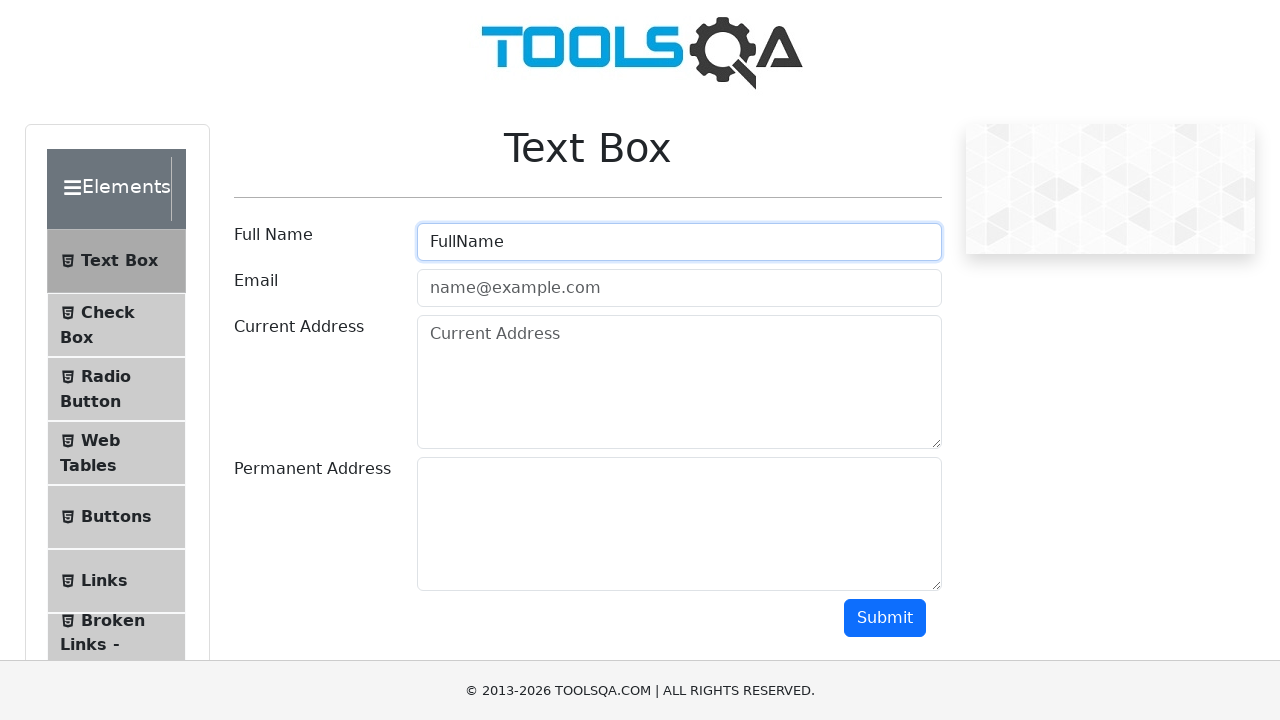

Filled email field with 'email@email.com' using contains() function on //input[contains(@id,'userEmail')]
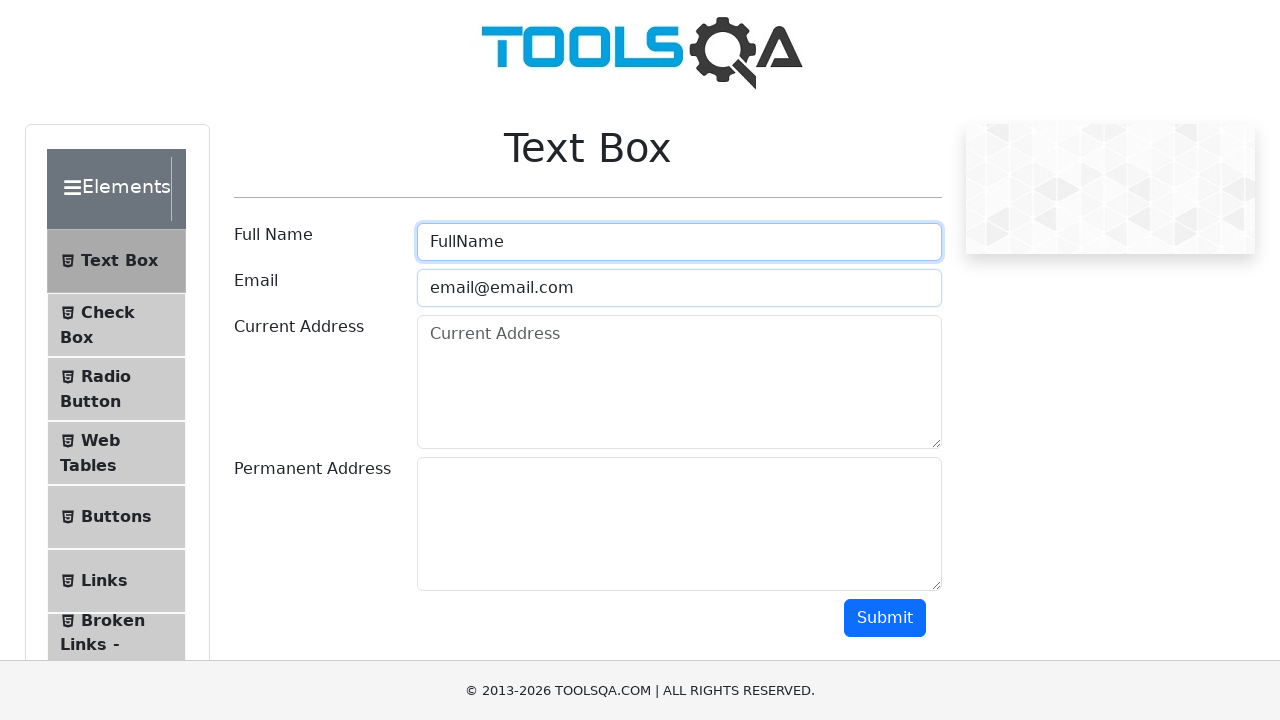

Filled userName field with 'this is name' using path traversal on //div[@id='userName-wrapper']/div[2]/*
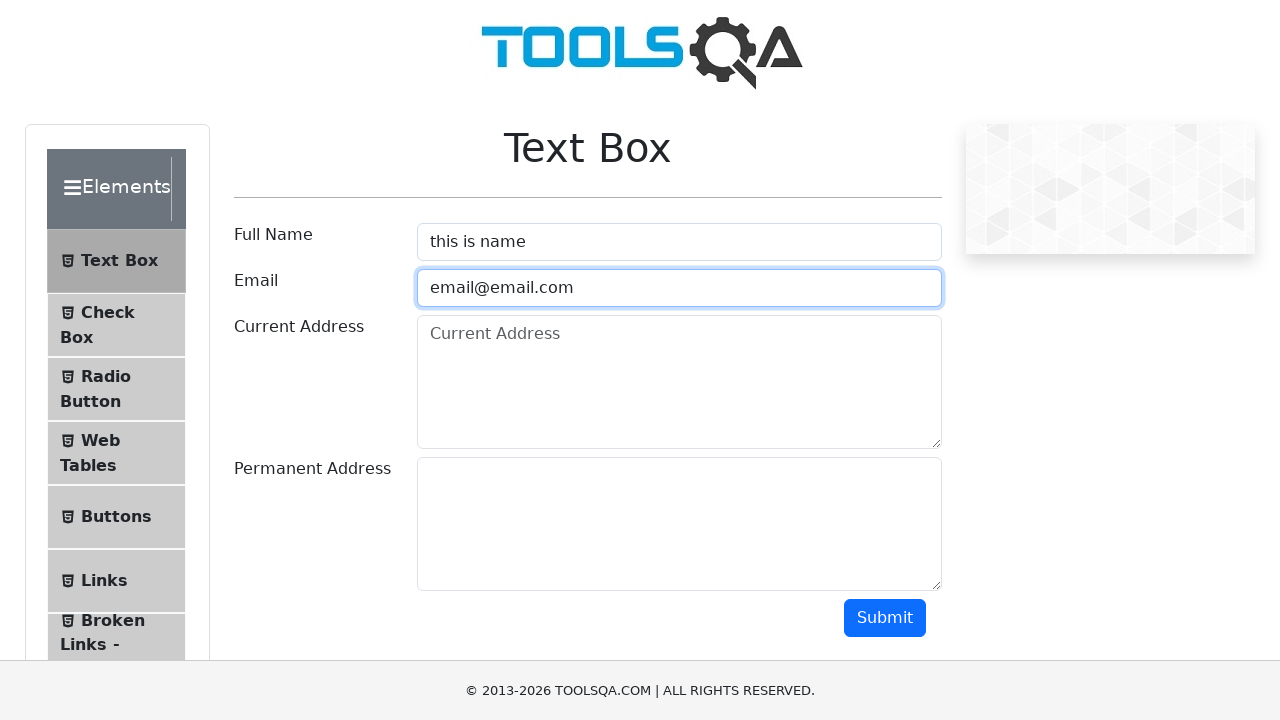

Filled userName field with 'by using' using attribute wildcard on //input[@*='userName']
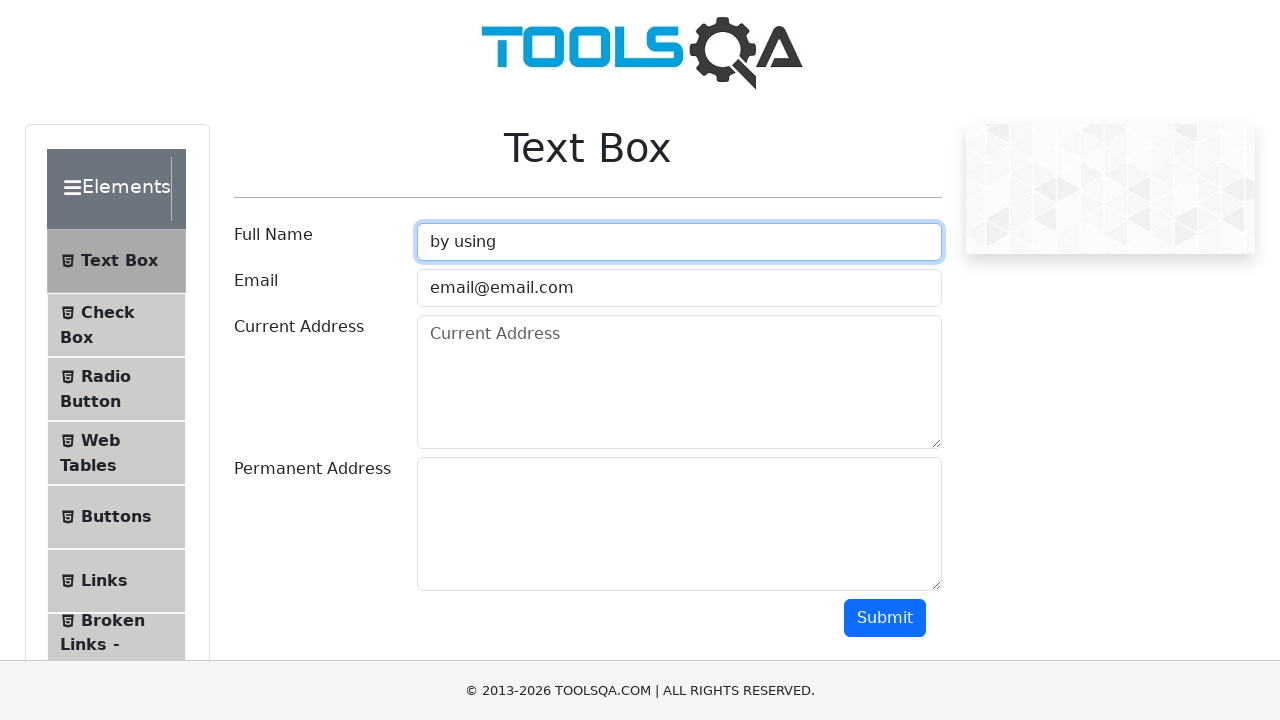

Filled userName field with 'contains function' using contains() on ID on //input[contains(@id,'userN')]
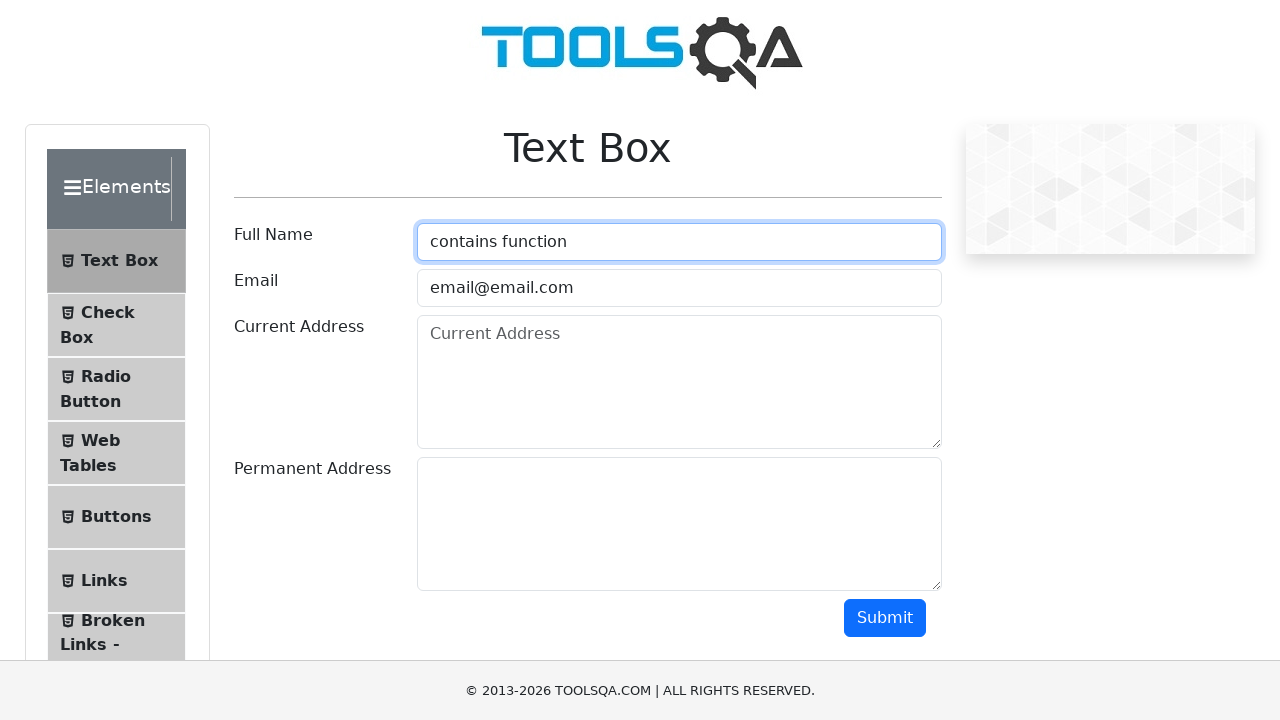

Filled field with 'placeholder' using placeholder attribute contains() on //input[contains(@placeholder,'Full')]
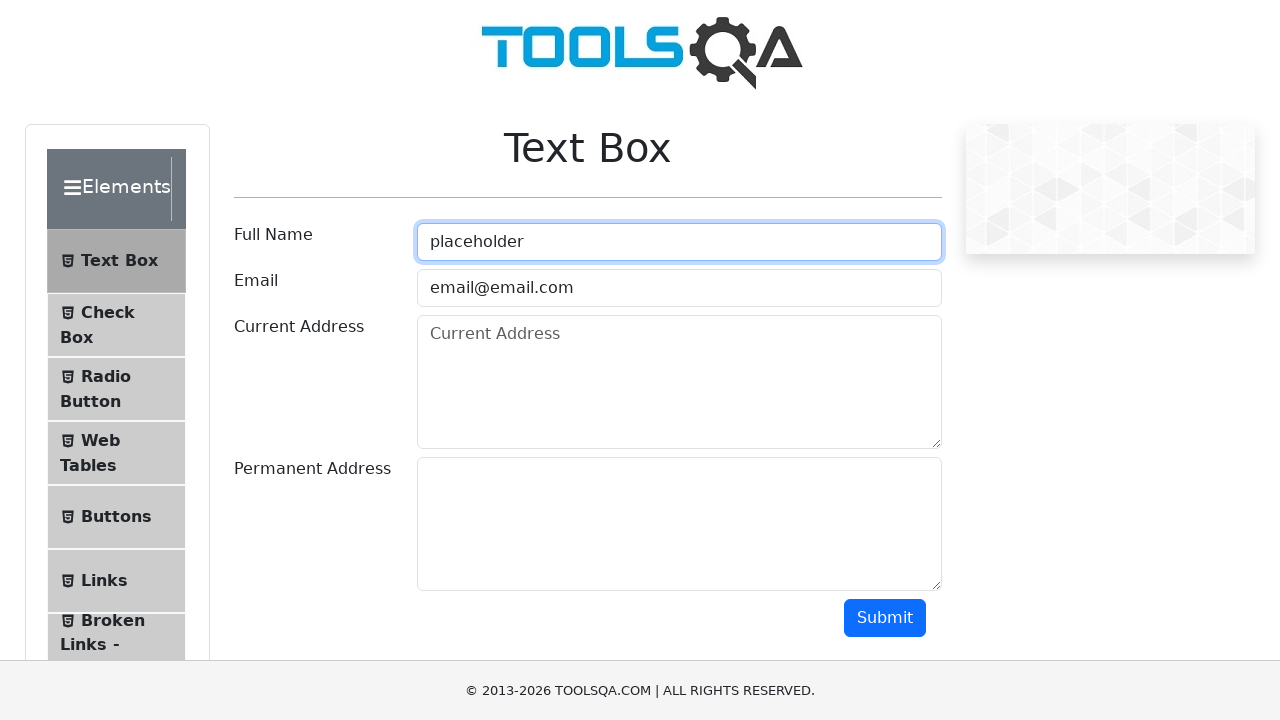

Filled field with 'Using start with' using starts-with() on placeholder on //input[starts-with(@placeholder,'Fu')]
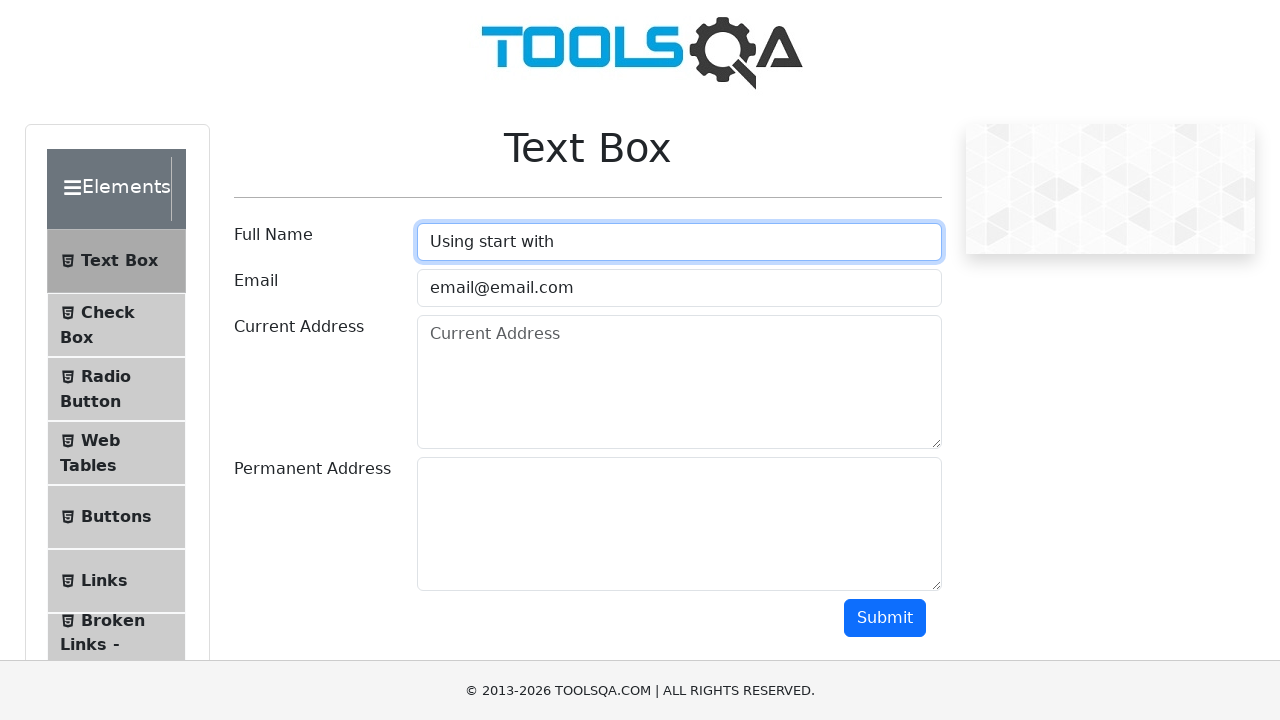

Filled current address field with 'this is address' using AND operator on //textarea[@placeholder='Current Address' and @class='form-control']
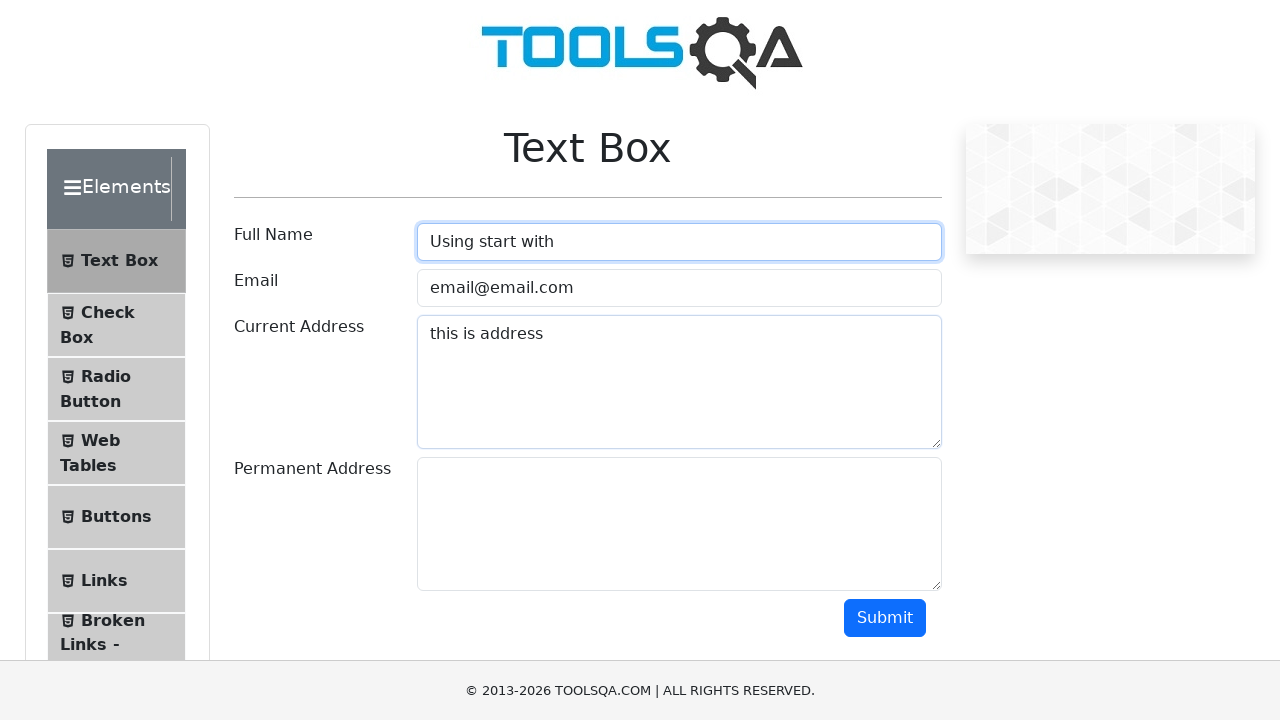

Filled current address field with 'this is address using OR' using OR operator on //textarea[@placeholder='Current Address' or @id='currentAddress']
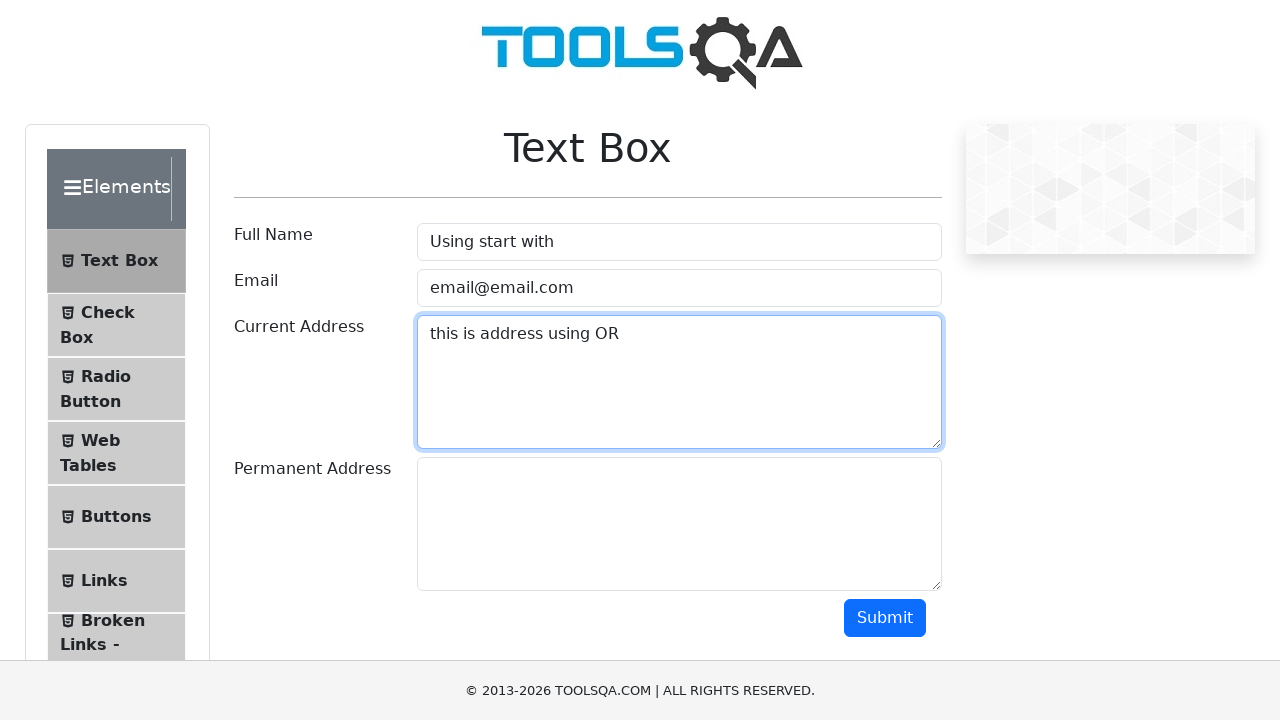

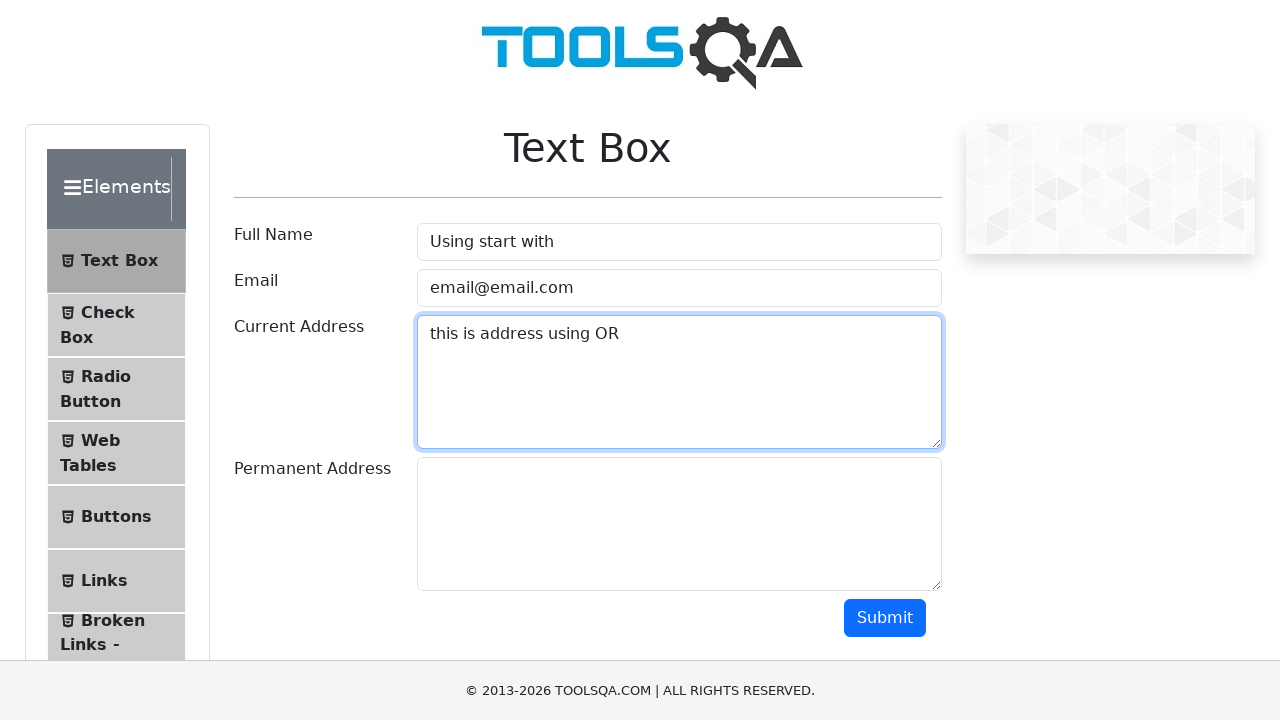